Tests prompt dialog functionality by clicking a button that triggers a prompt, then accepting the prompt and verifying the prompt text

Starting URL: https://testpages.herokuapp.com/styled/alerts/alert-test.html

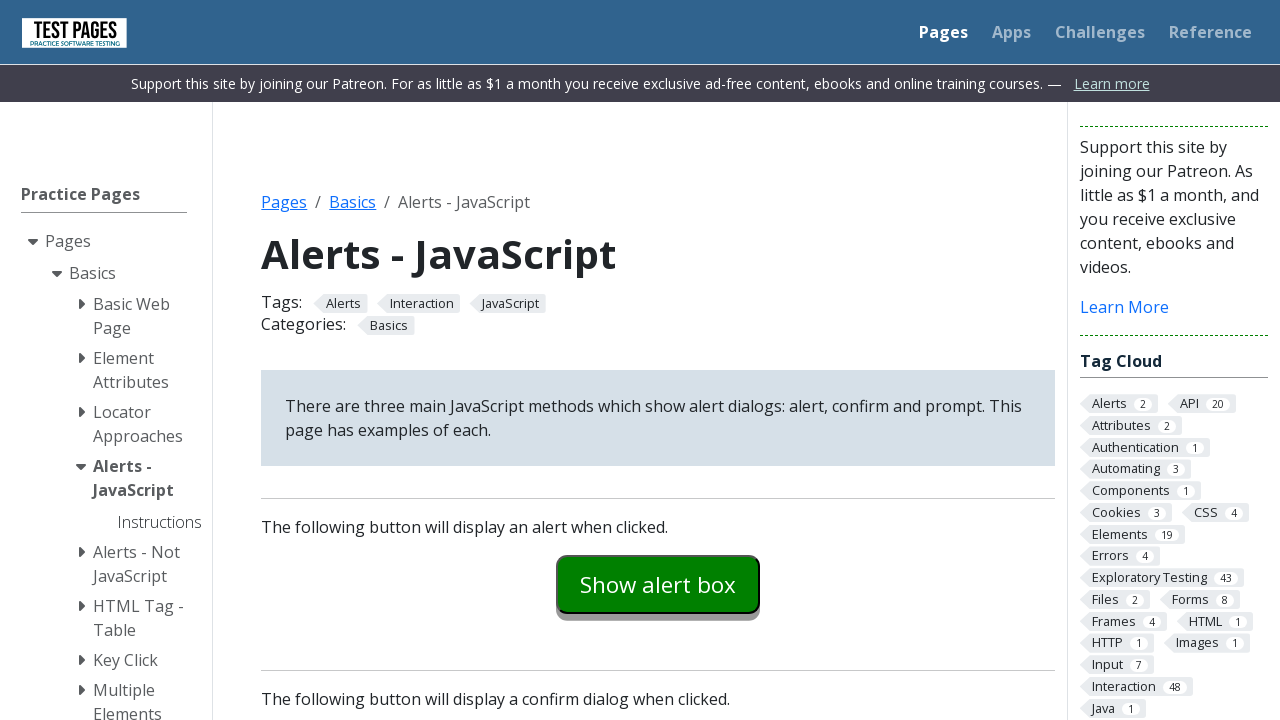

Set up dialog handler to capture and accept prompt
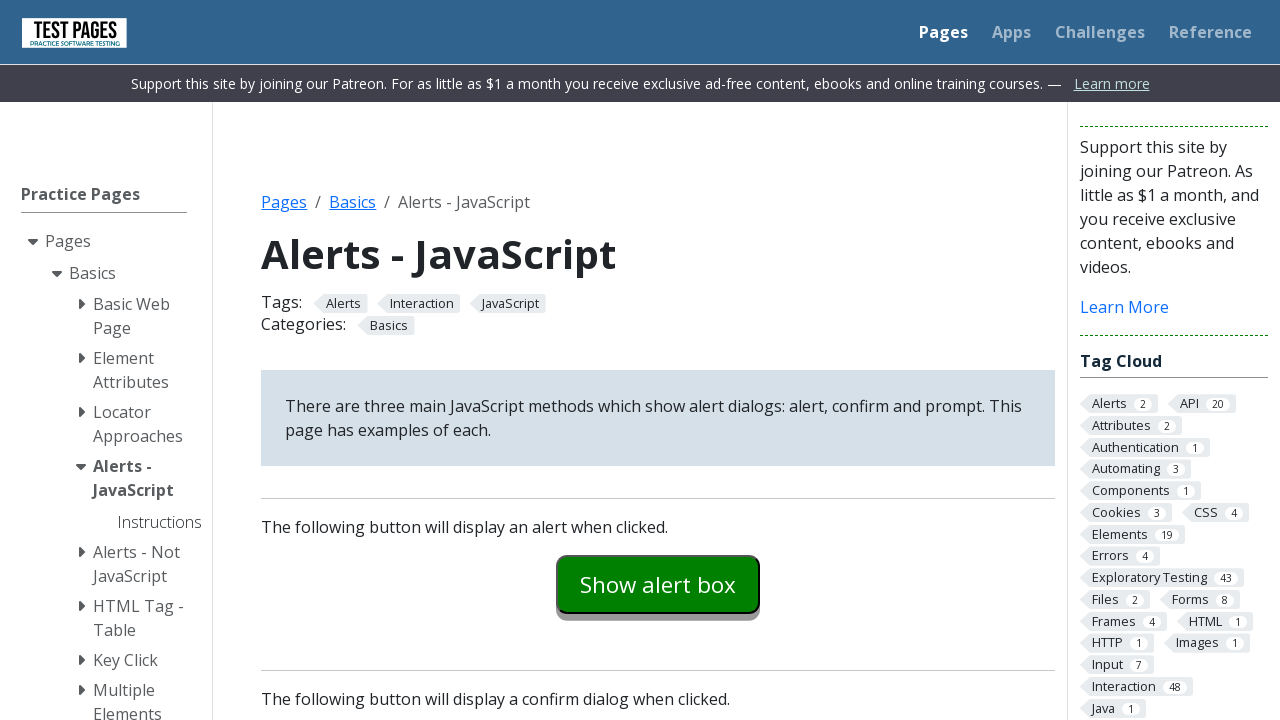

Clicked prompt example button to trigger prompt dialog at (658, 360) on #promptexample
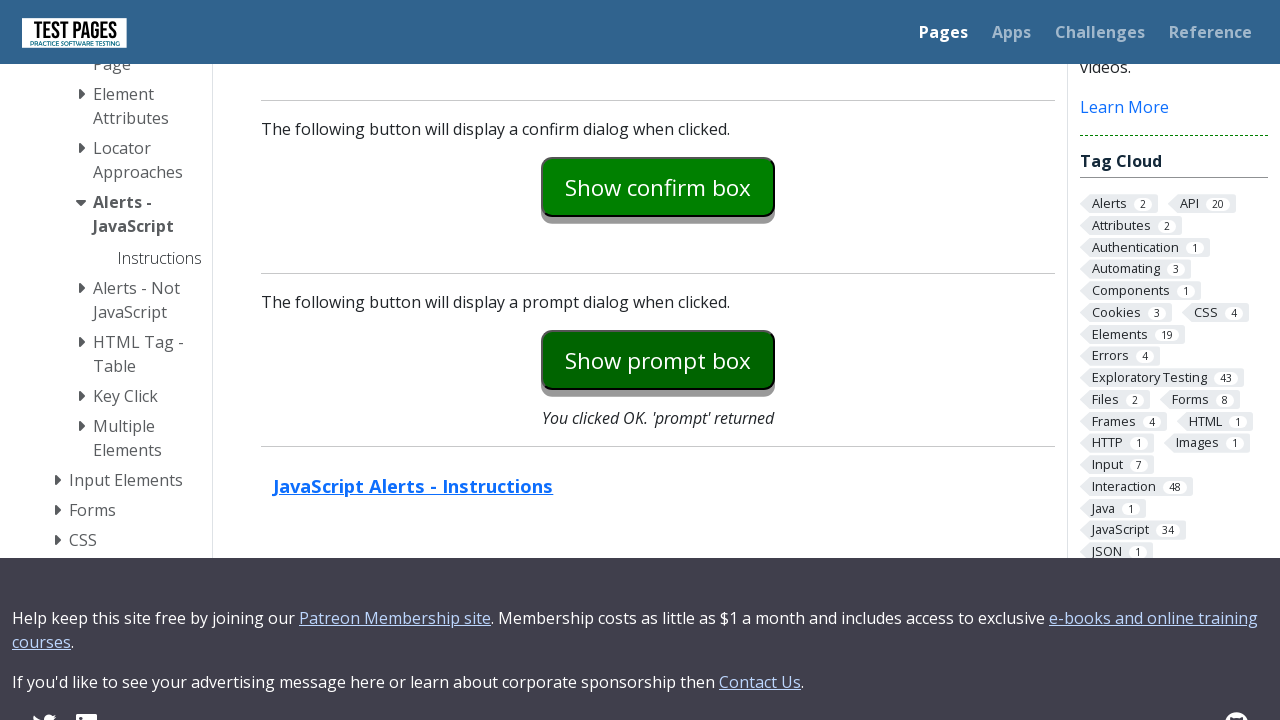

Waited for prompt dialog to be processed
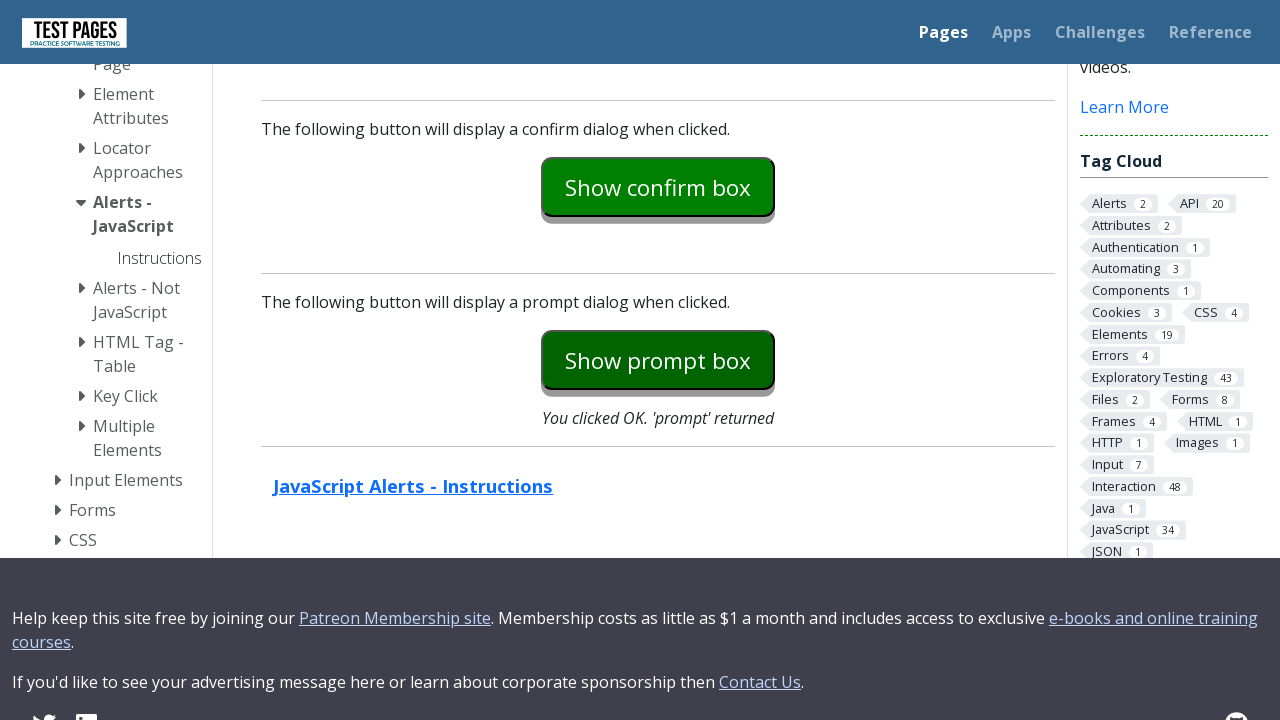

Verified prompt text: 'I prompt you' matches expected 'I prompt you'
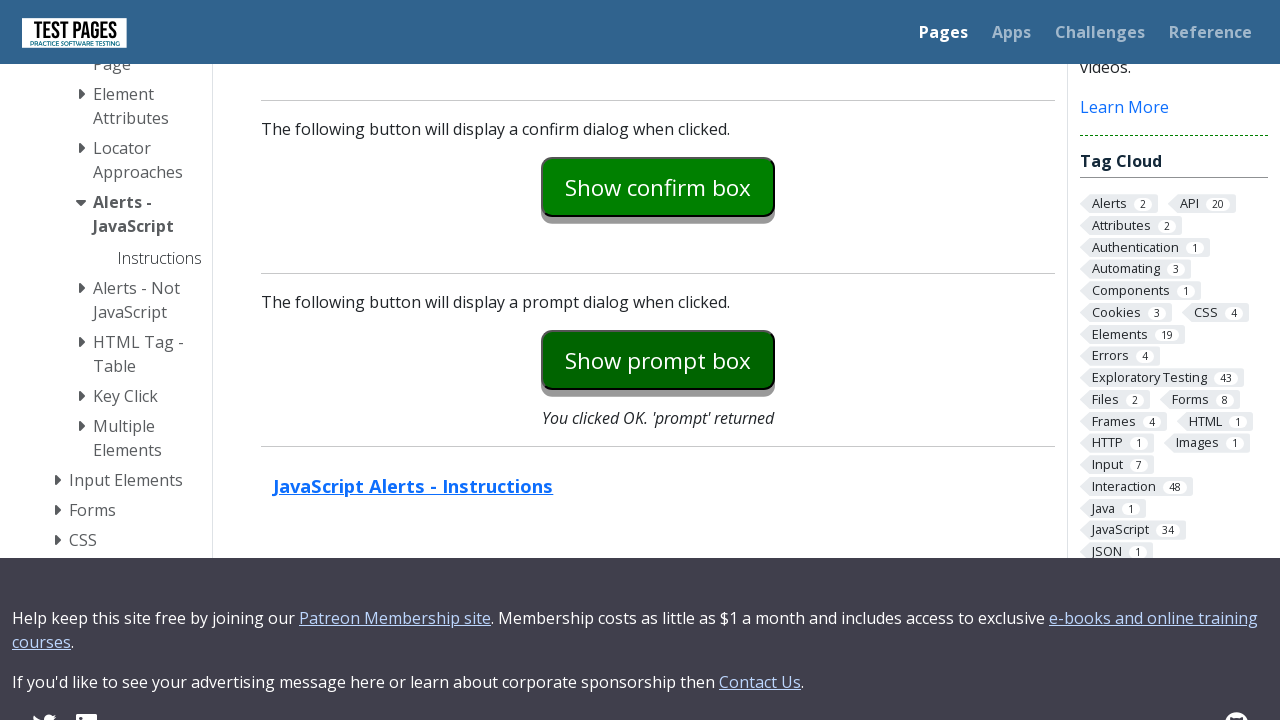

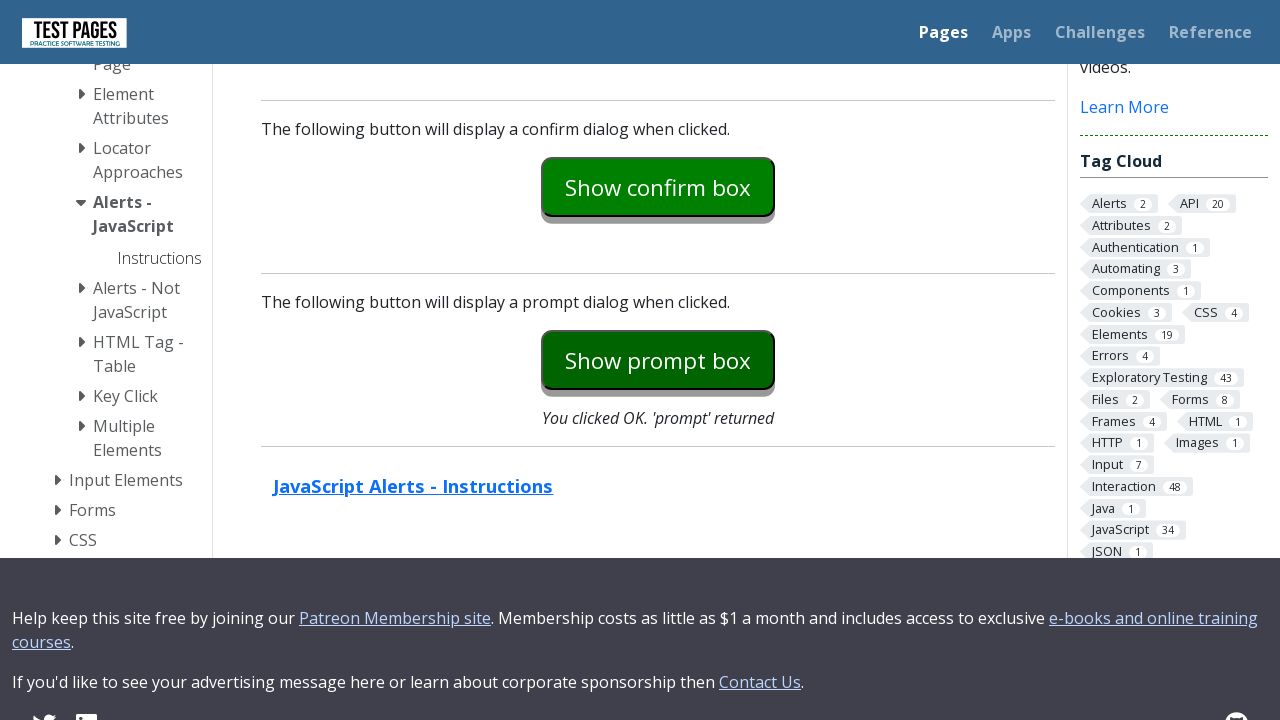